Tests website navigation with explicit waits by clicking on "Shop by Category" and selecting a subcategory

Starting URL: https://ecommerce-playground.lambdatest.io/

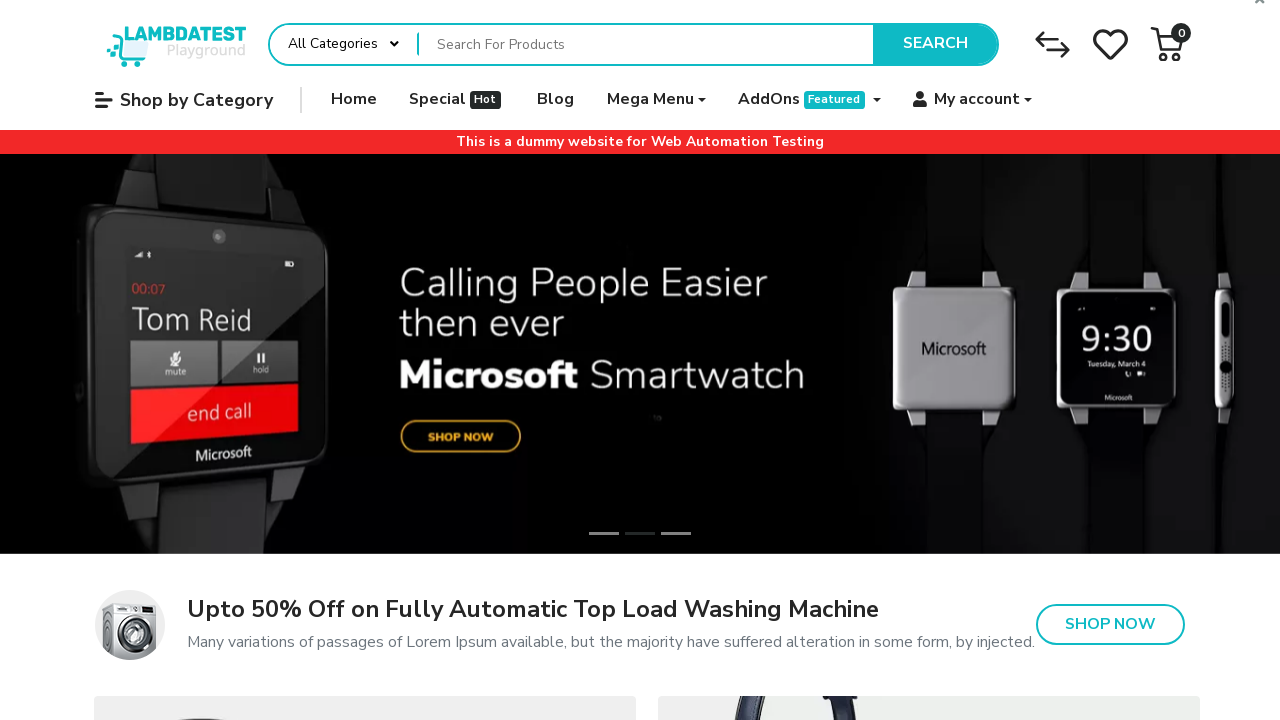

Clicked on 'Shop by Category' link at (184, 100) on text=Shop by Category
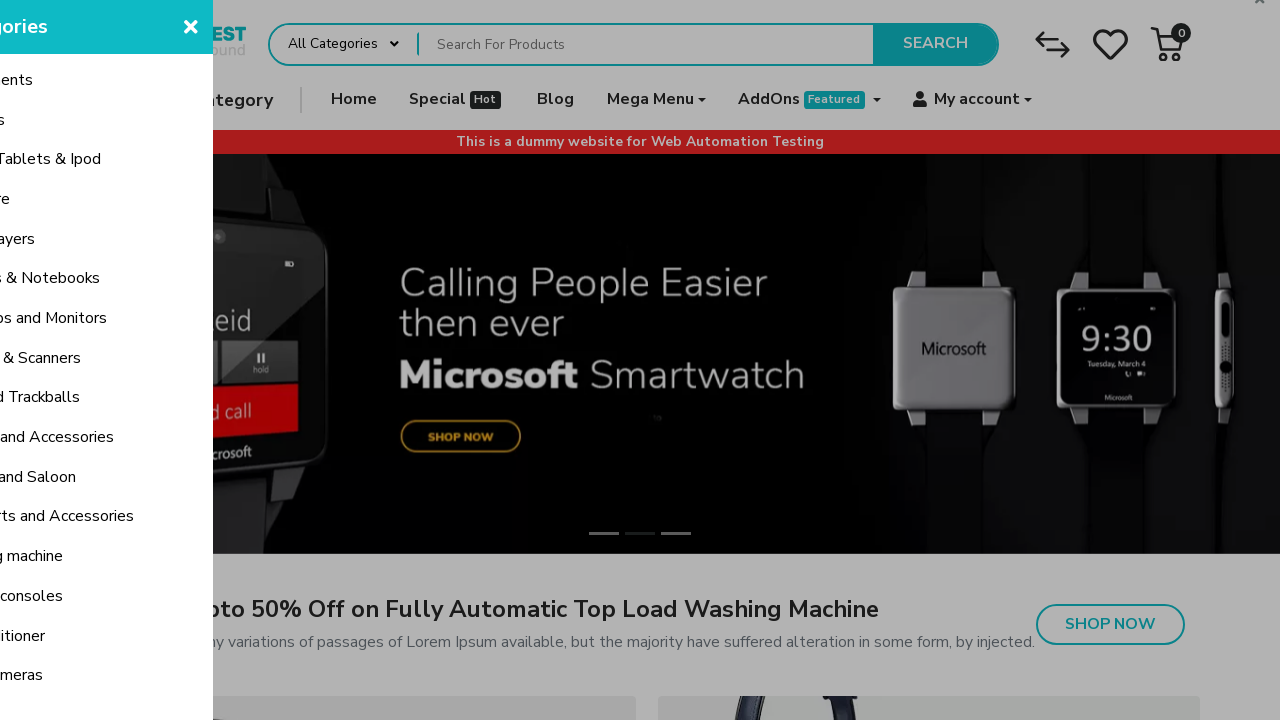

Clicked on 5th category item in navigation menu at (160, 239) on .entry-component .entry-widget nav.navbar ul li:nth-child(5) a
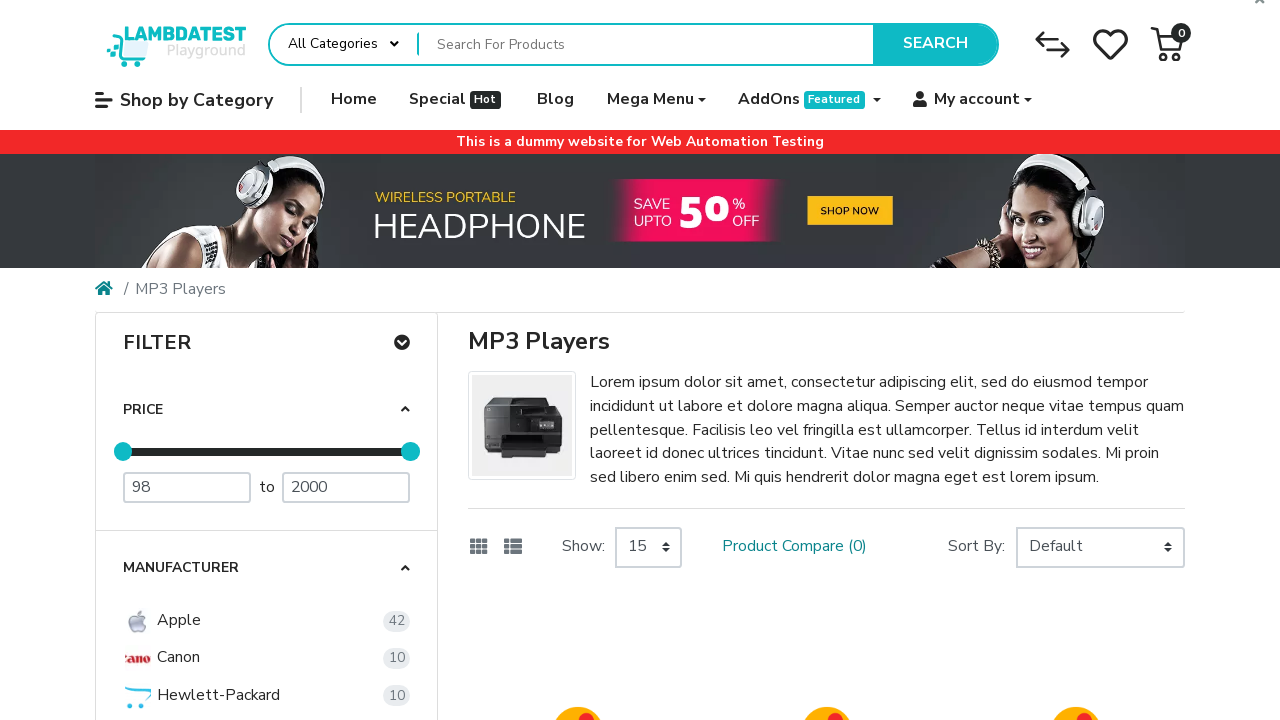

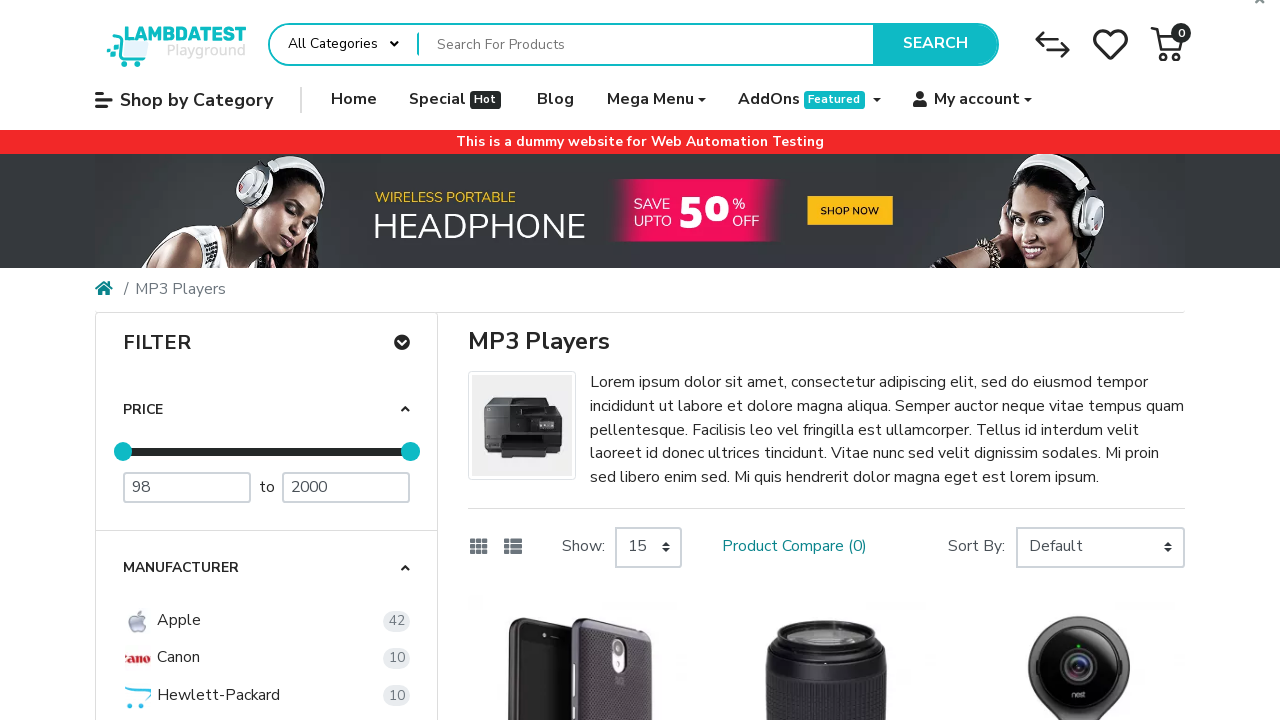